Tests multi-window browser functionality by navigating to a demo app, opening multiple browser windows via the "Shop Now" button, then iterating through each window to verify content and close them.

Starting URL: https://demoapps.qspiders.com/ui?scenario=1

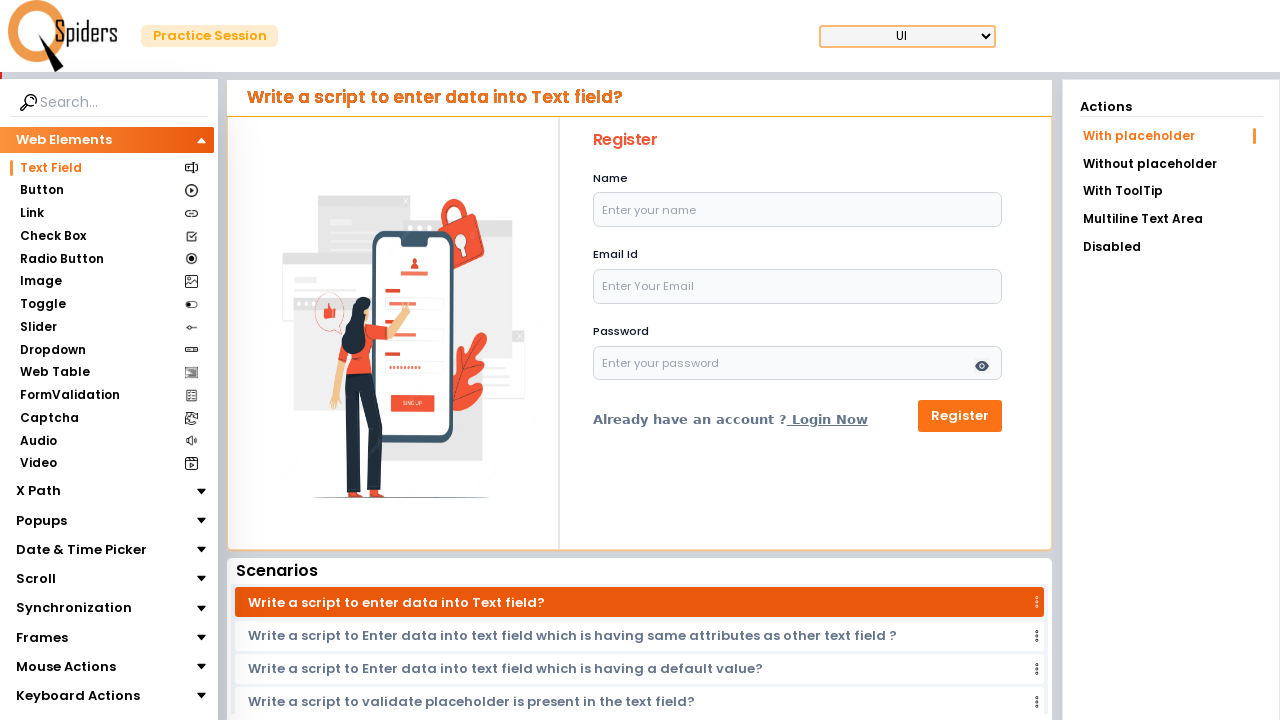

Clicked on 'Popups' section at (42, 520) on xpath=//section[text()='Popups']
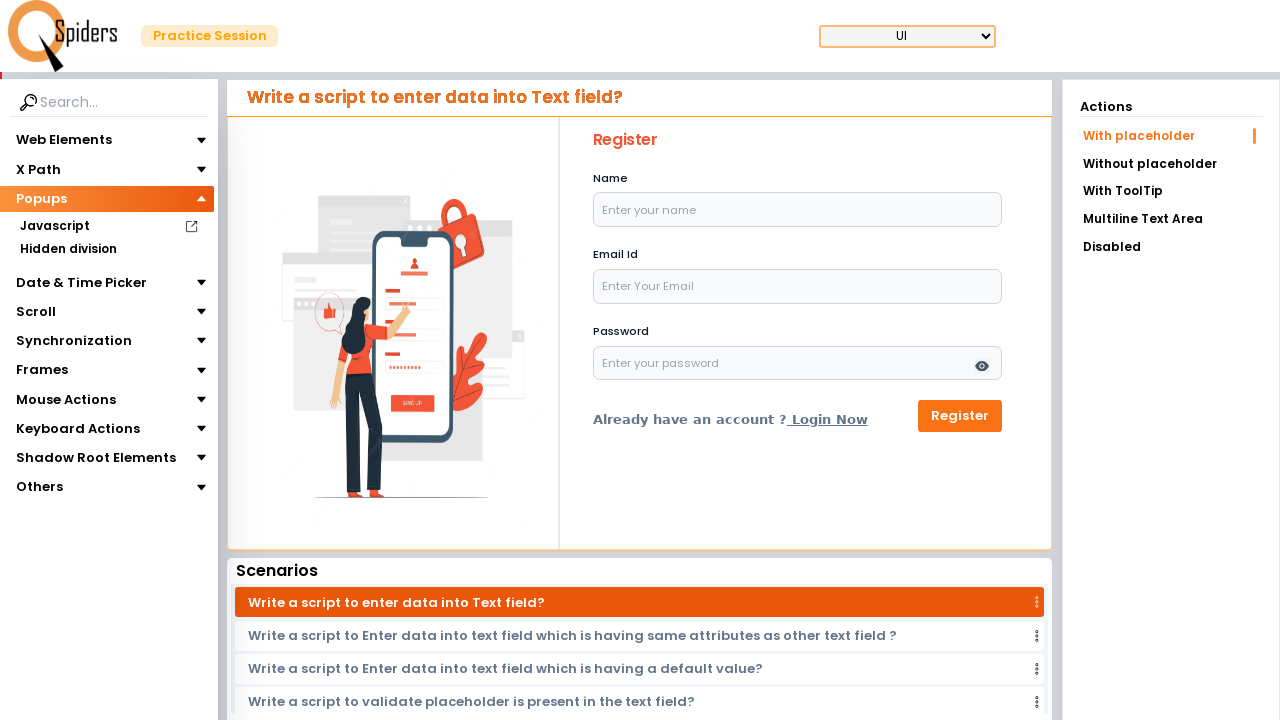

Clicked on 'Browser Windows' option at (75, 272) on xpath=//section[text()='Browser Windows']
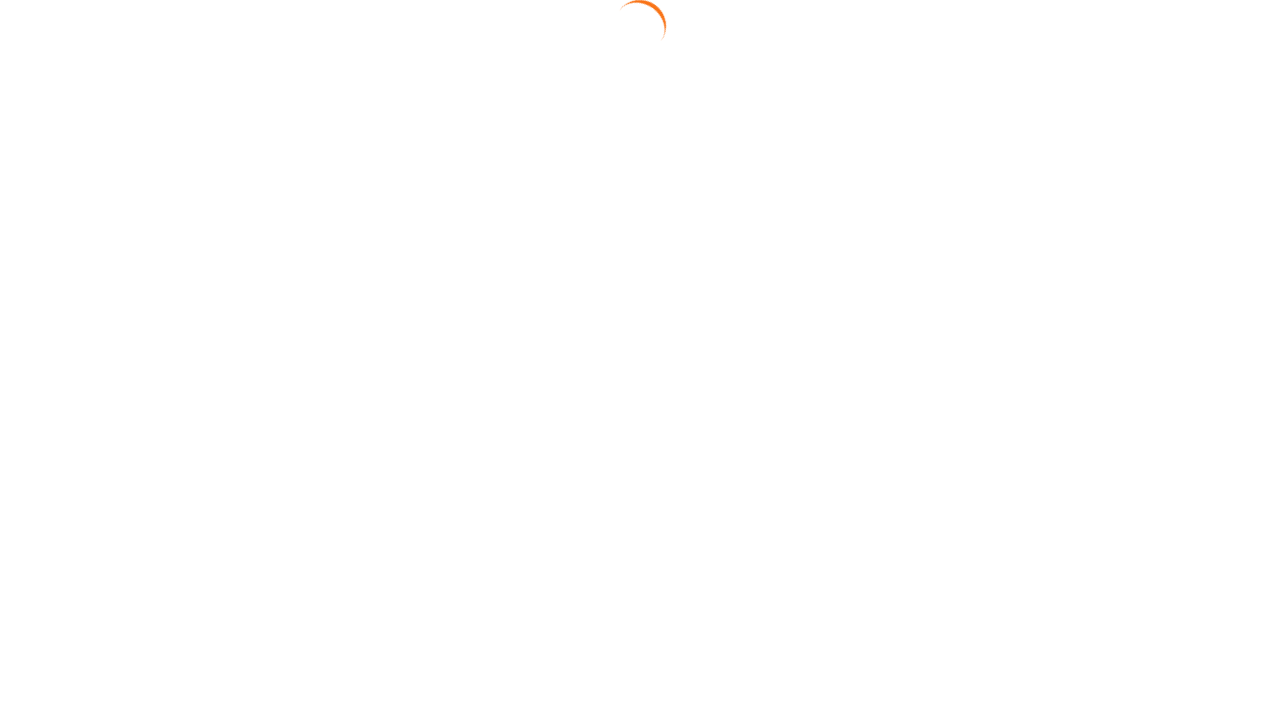

Clicked on 'Multiple Windows' link at (1171, 193) on xpath=//a[text()='Multiple Windows']
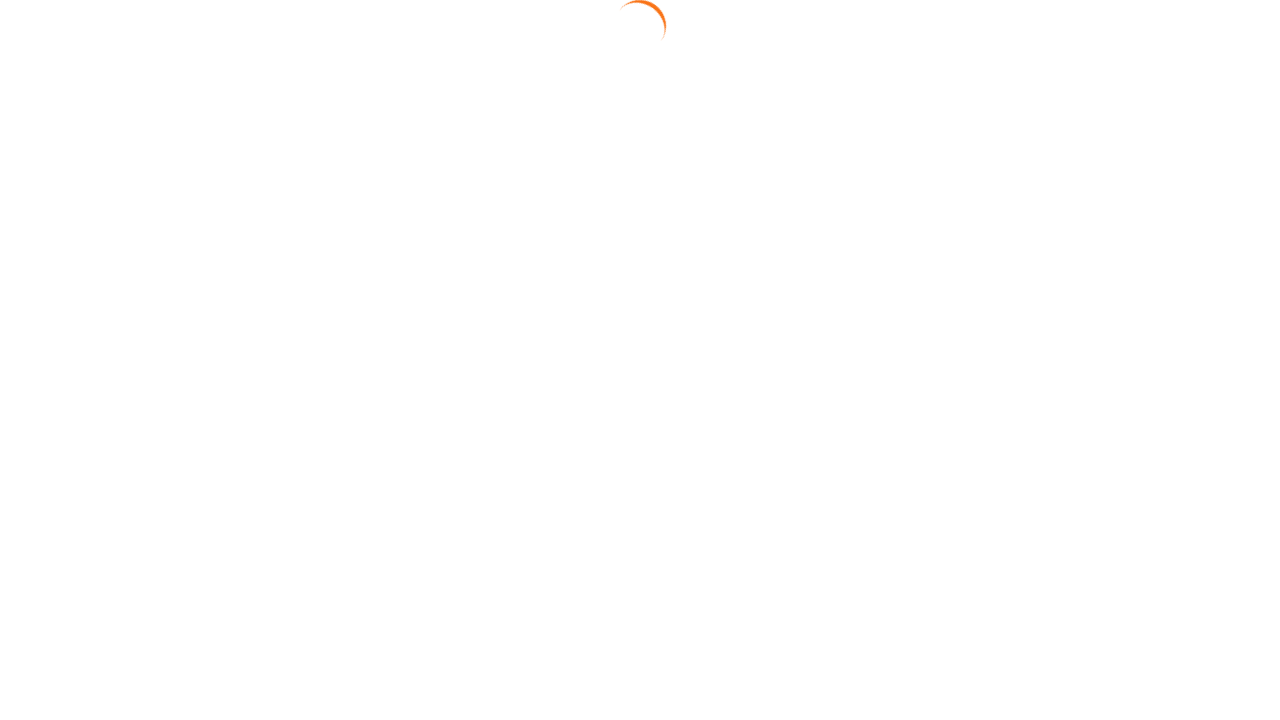

Clicked 'Shop Now' button to open multiple windows at (940, 214) on xpath=//button[text()='Shop Now']
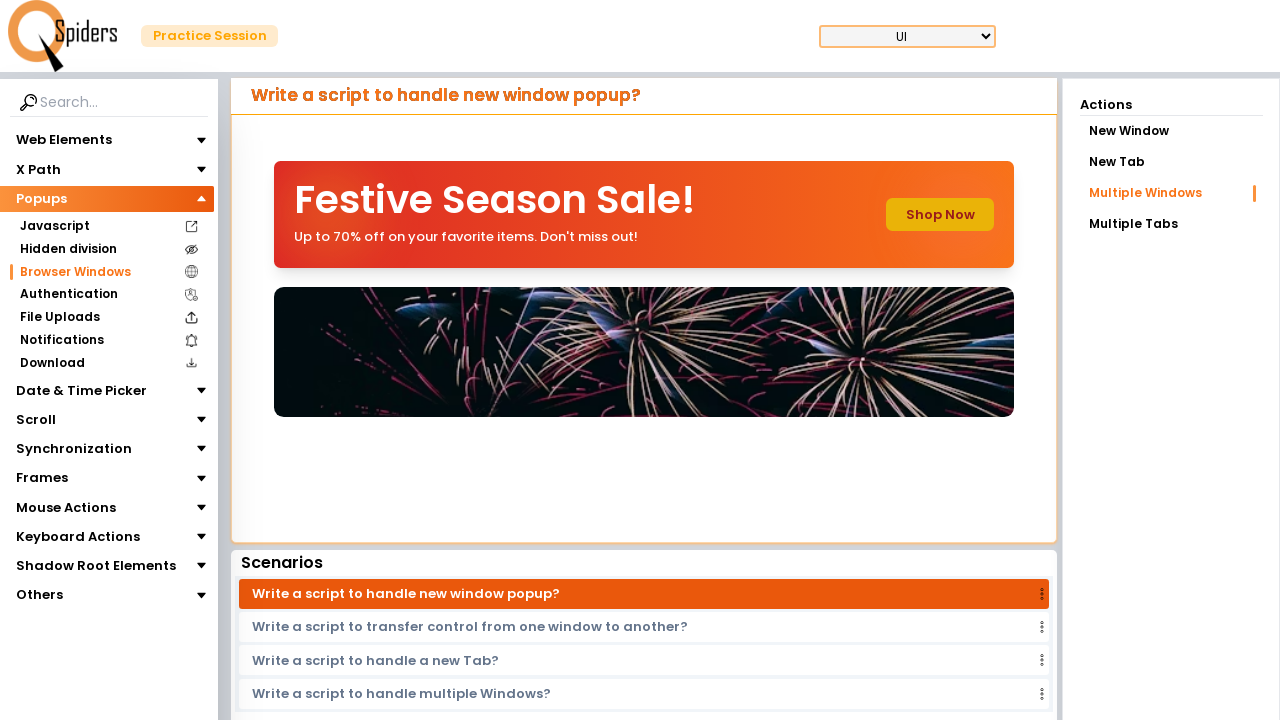

Waited 2 seconds for new windows to fully load
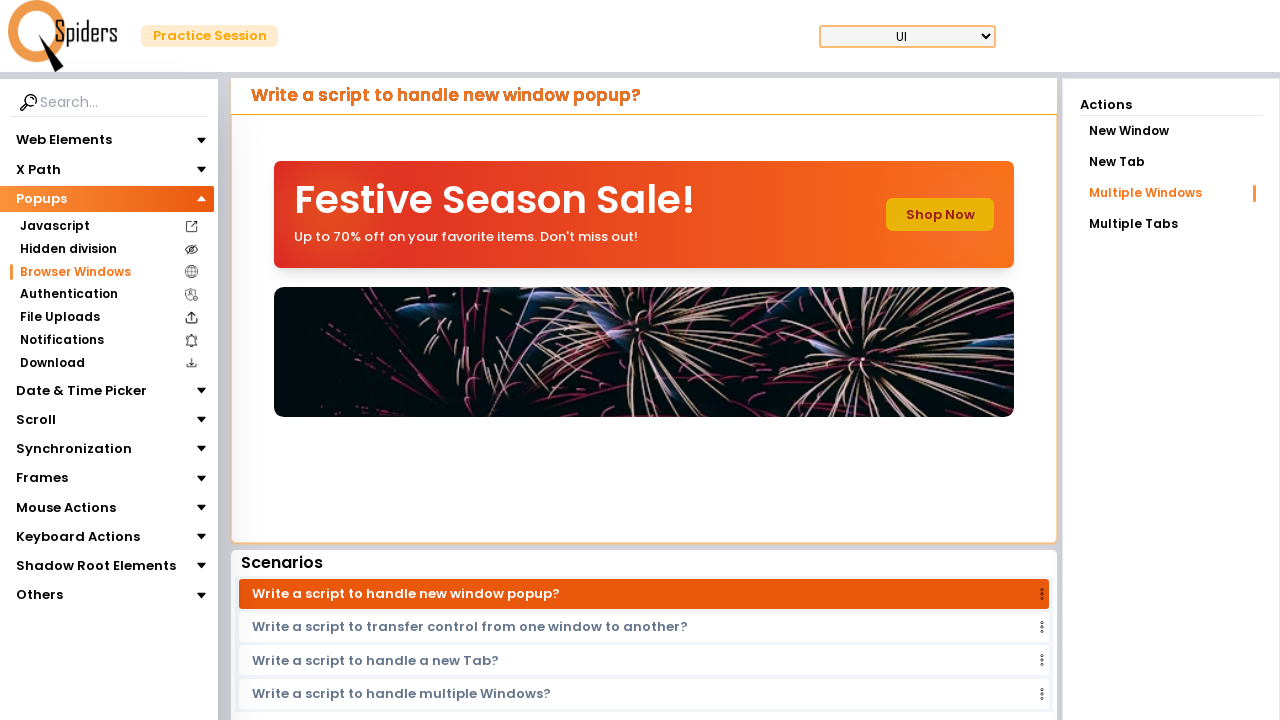

Retrieved all open pages/windows - total count: 4
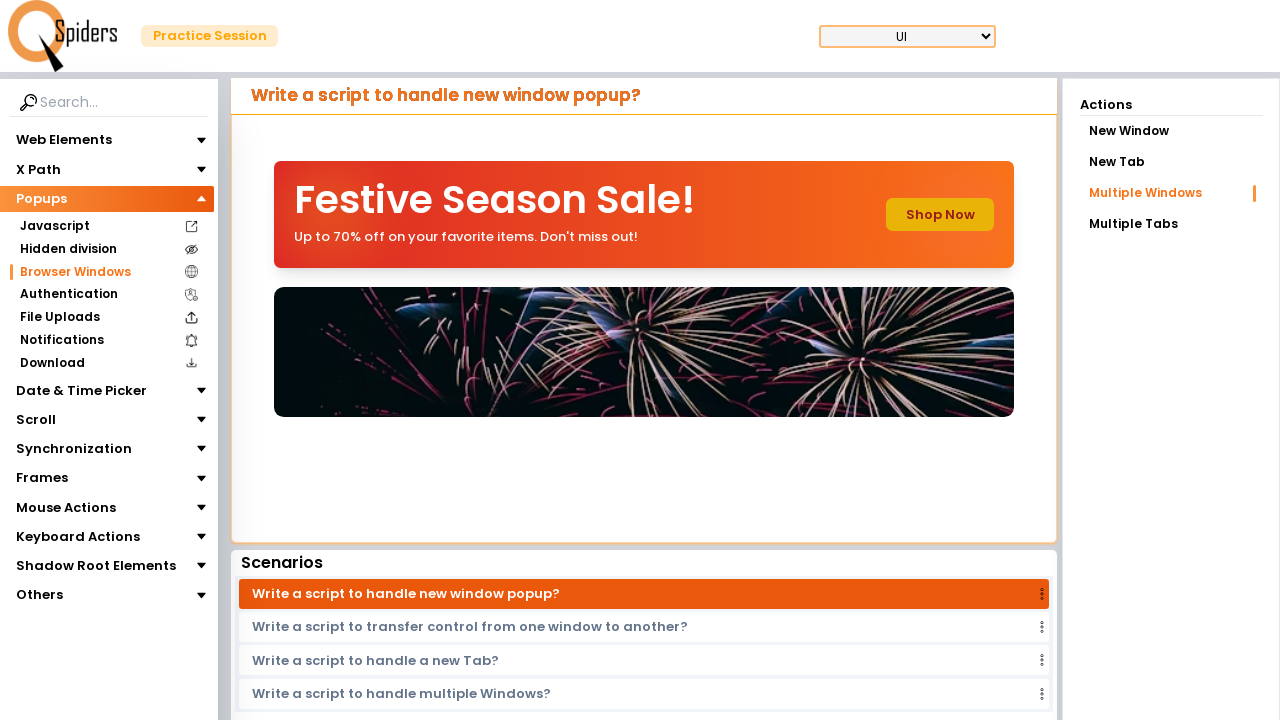

Brought window to front
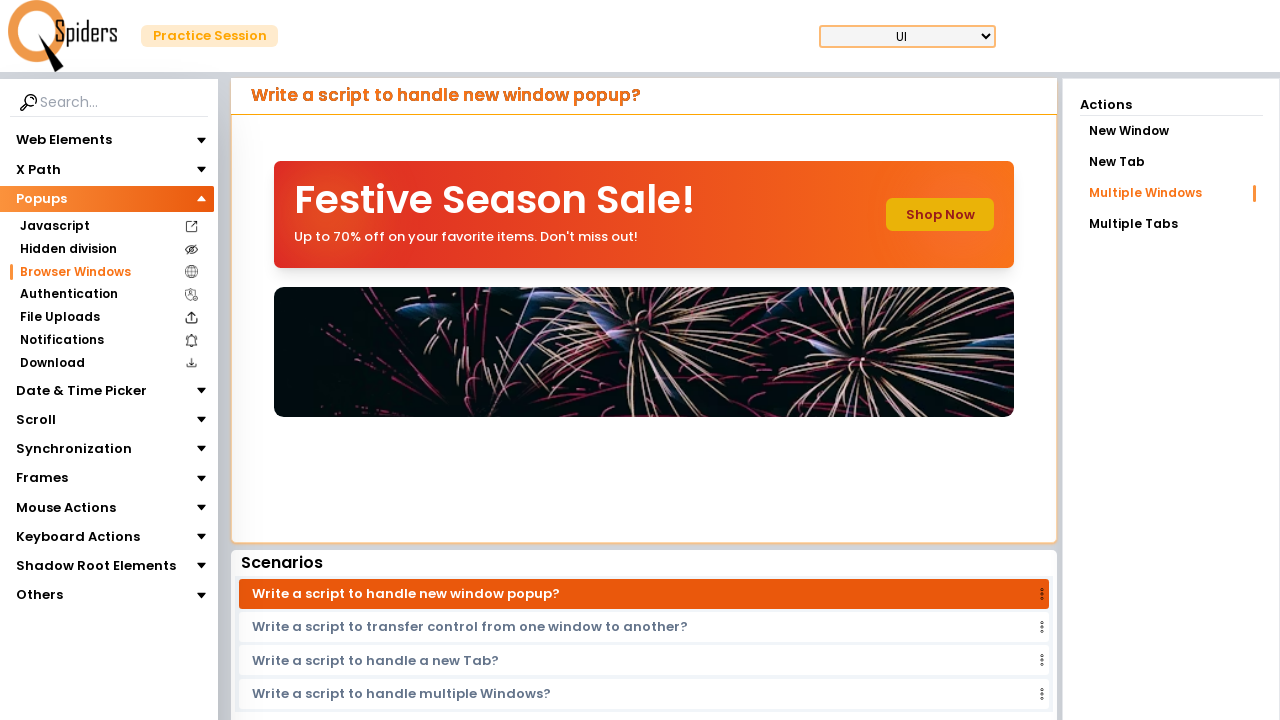

Retrieved window title: 'DemoApps | Qspiders | Browser Windows'
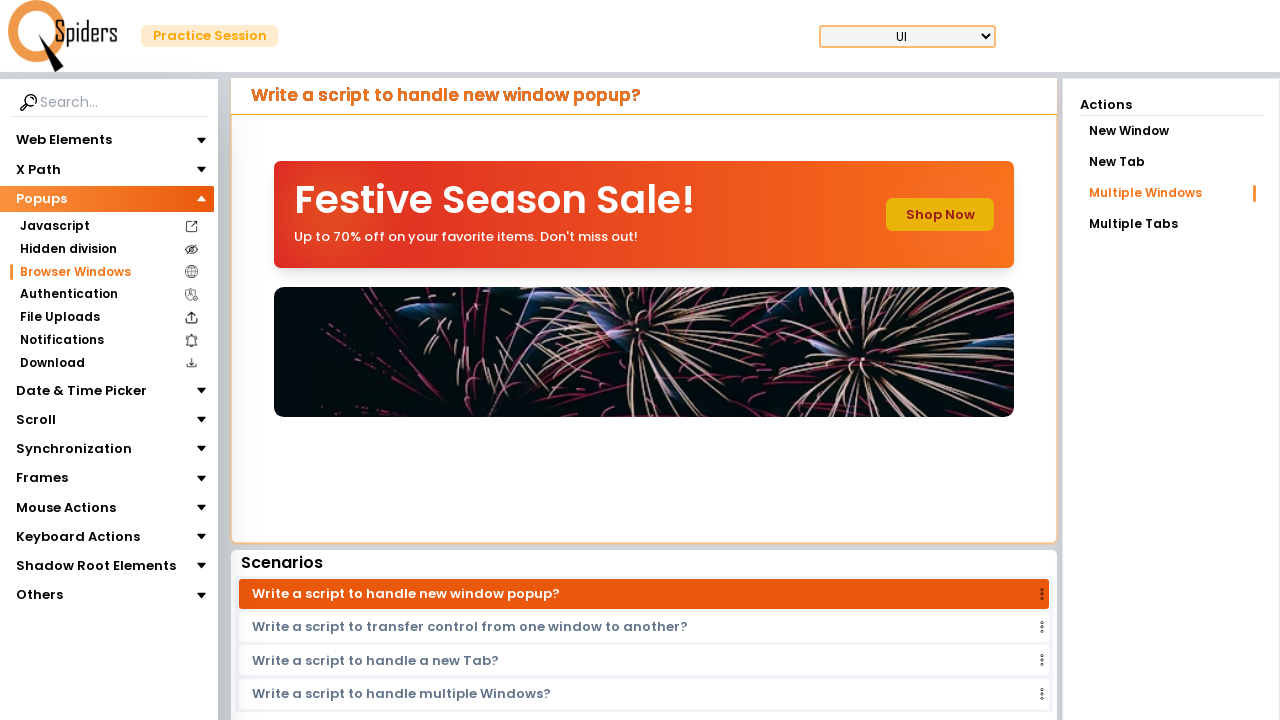

Brought window to front
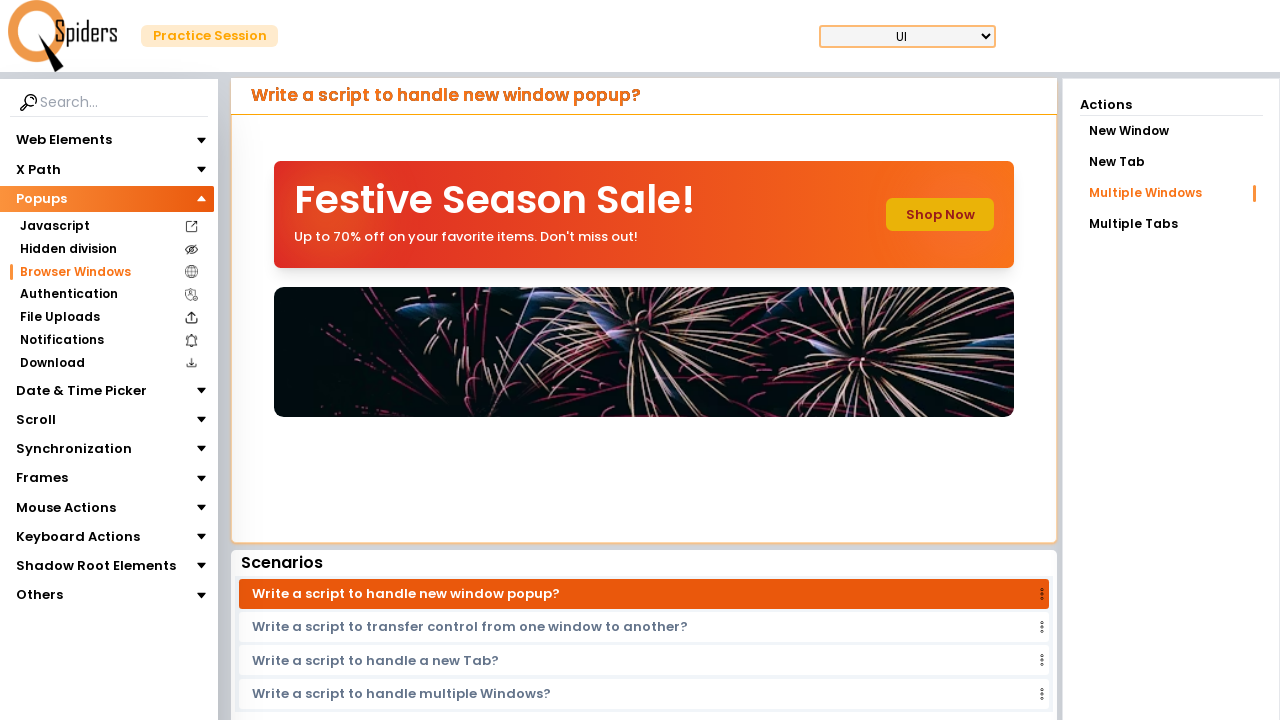

Retrieved window title: 'Demoapps - Luxury Watch'
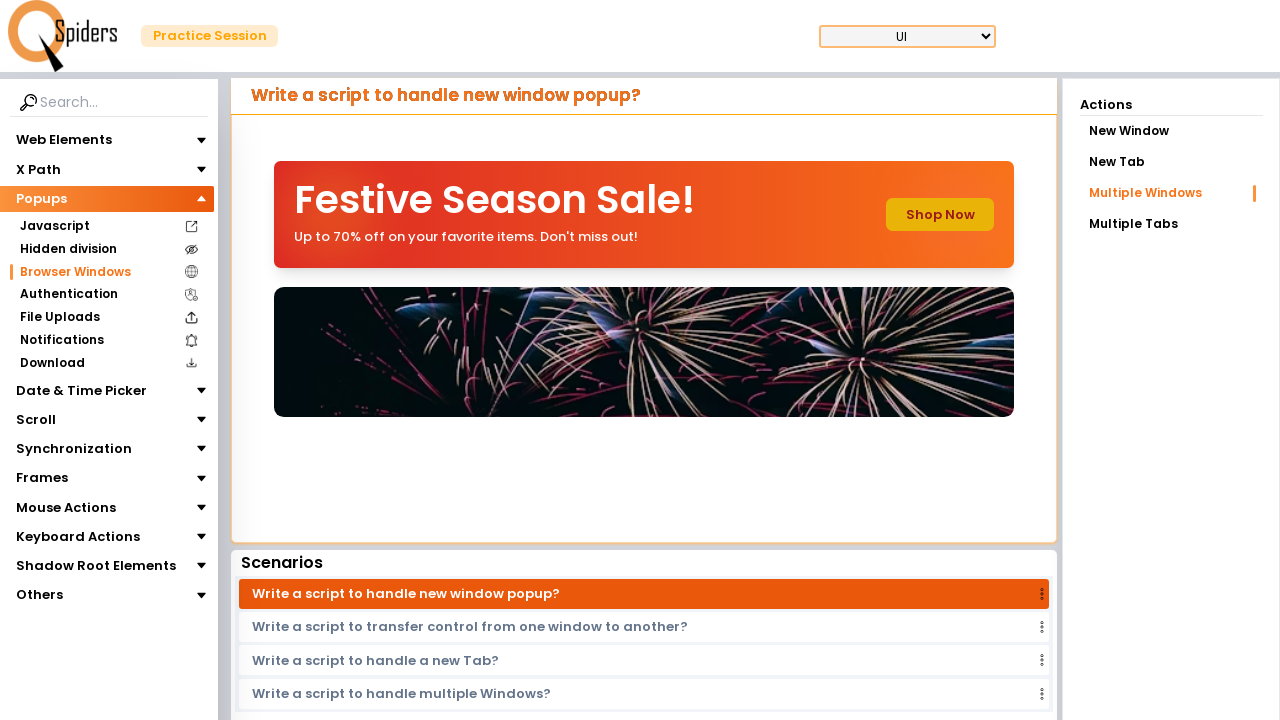

Waited for product name element in Luxury window
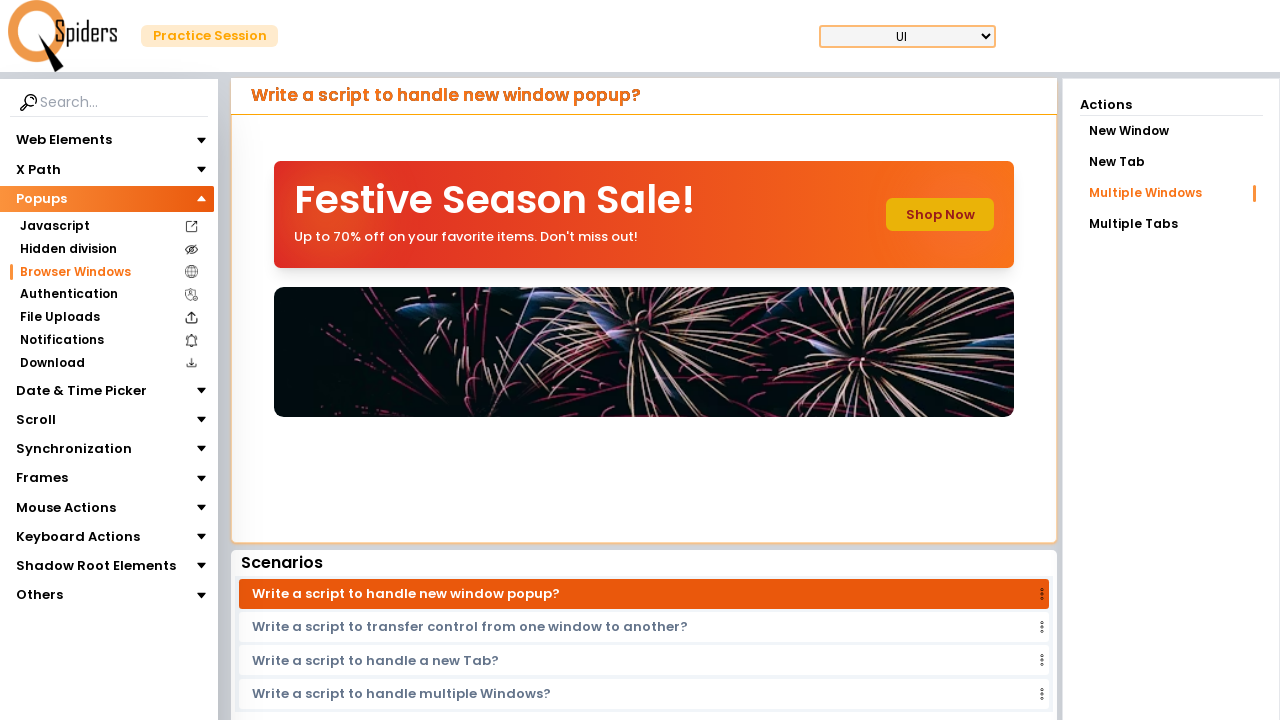

Closed Luxury product window
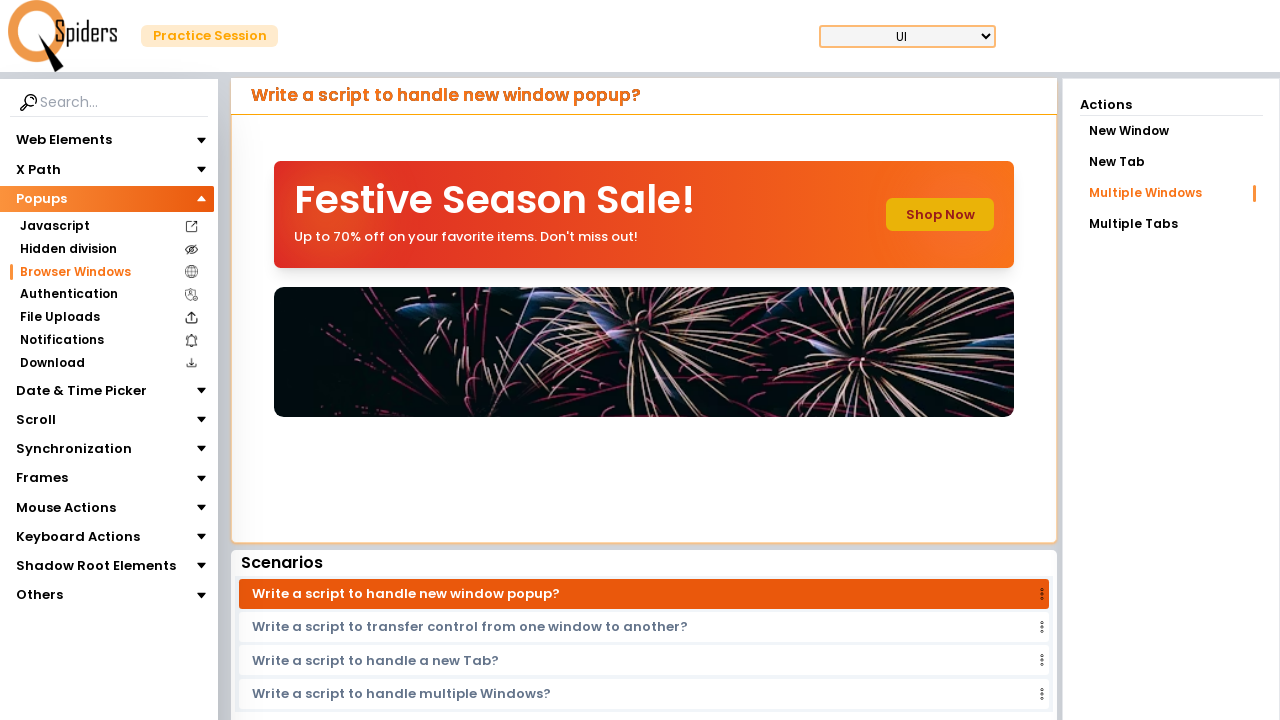

Brought window to front
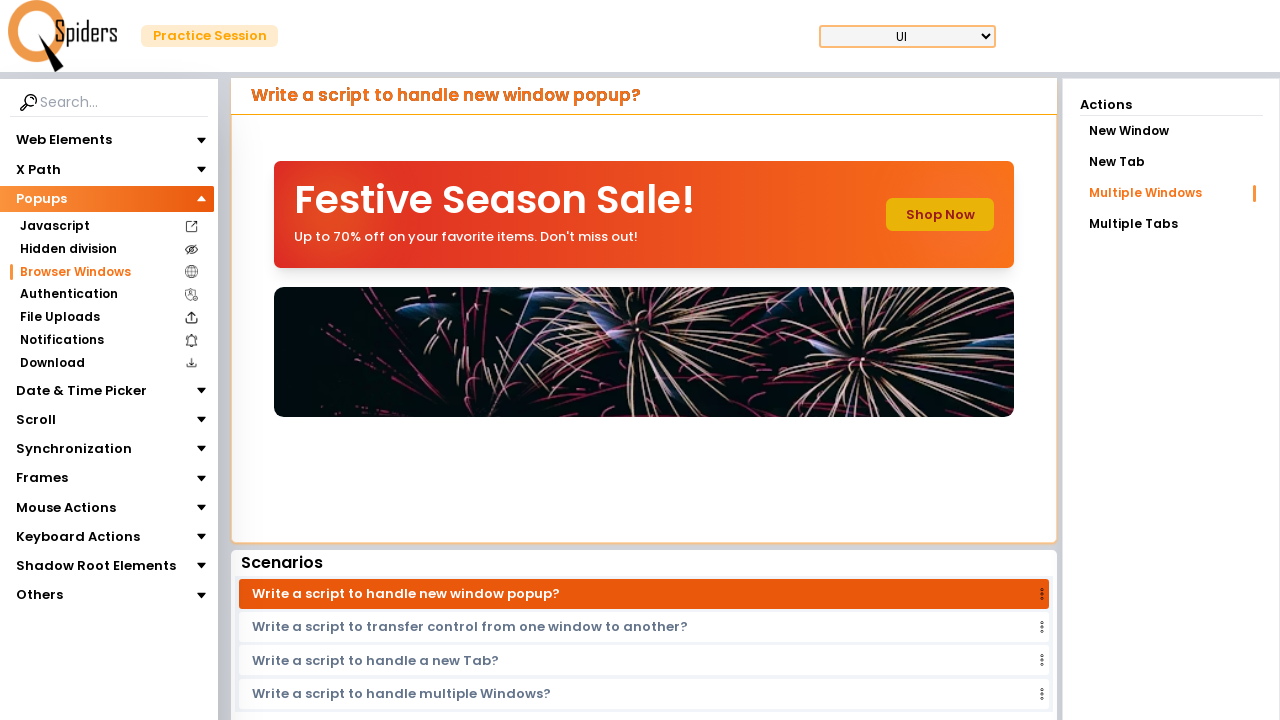

Retrieved window title: 'Demoapps - High-Performance Laptop'
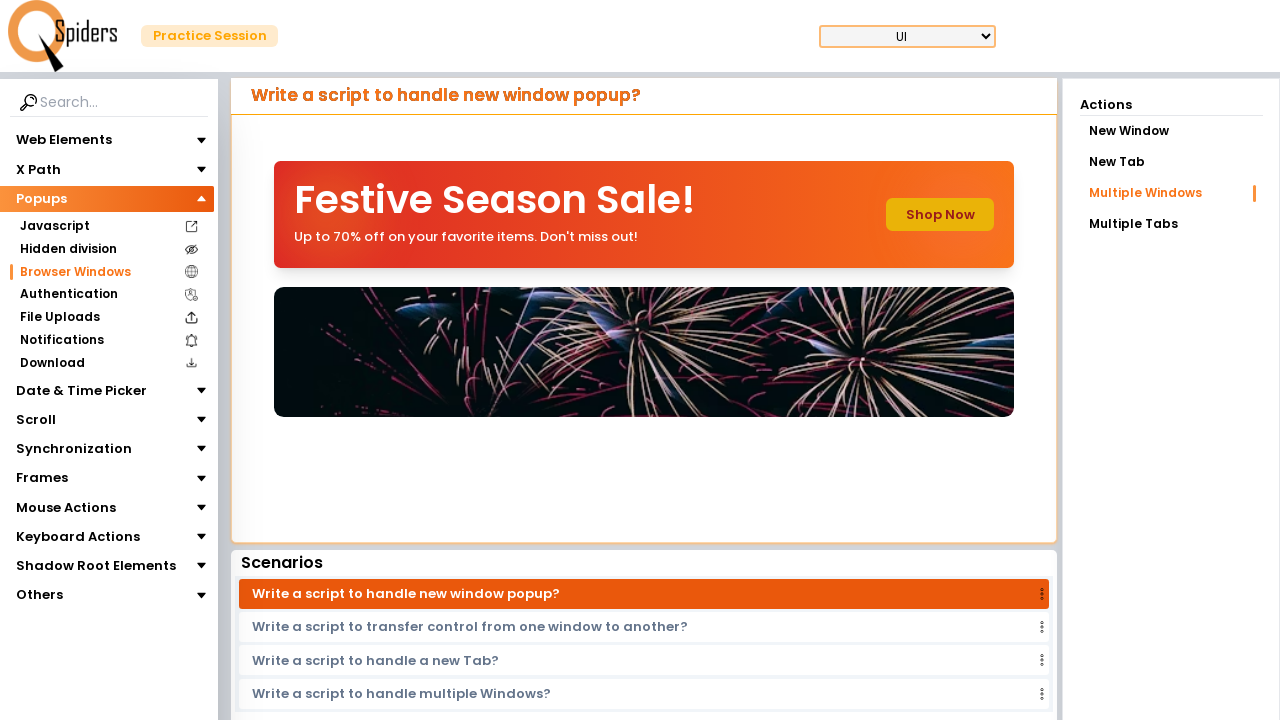

Waited for product name element in Laptop window
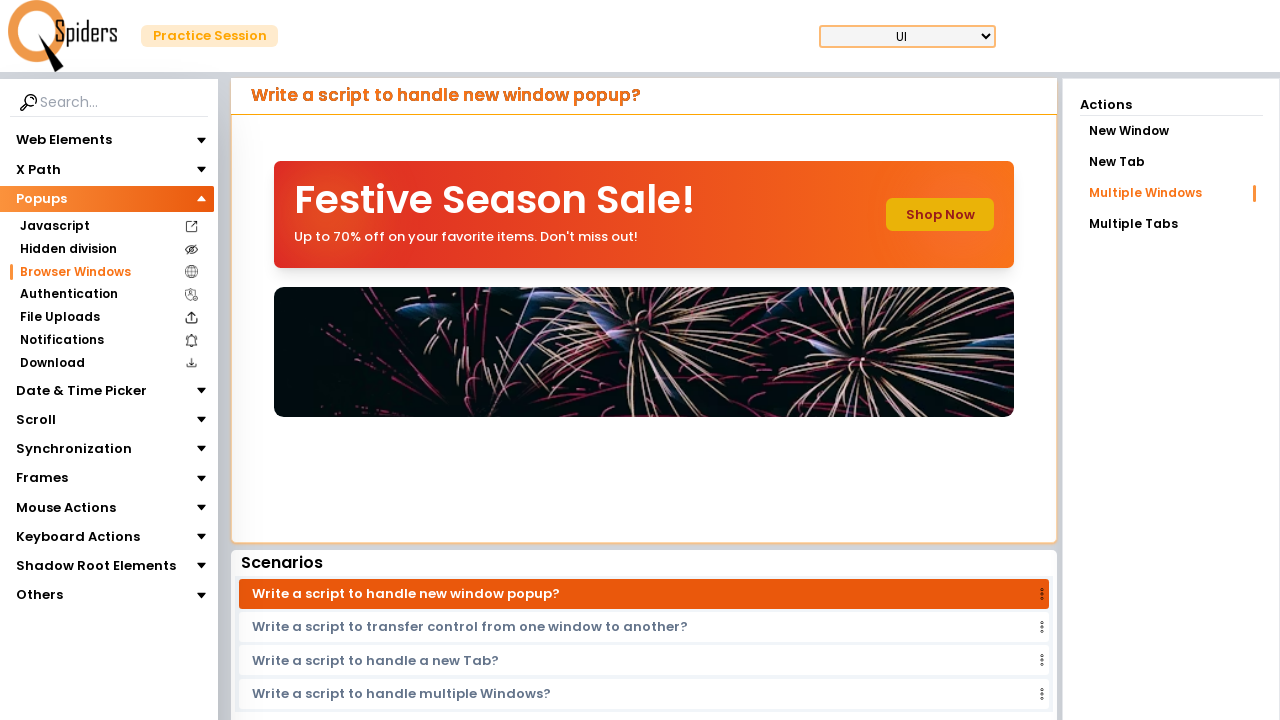

Closed Laptop product window
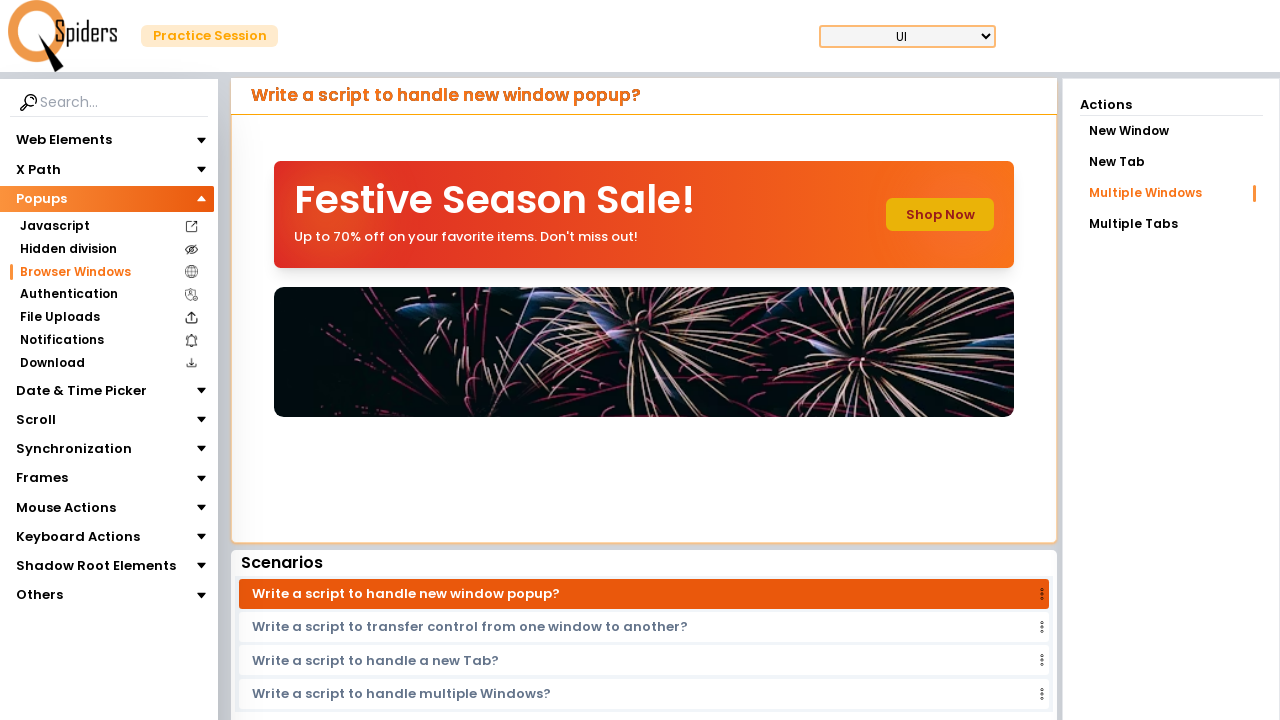

Brought window to front
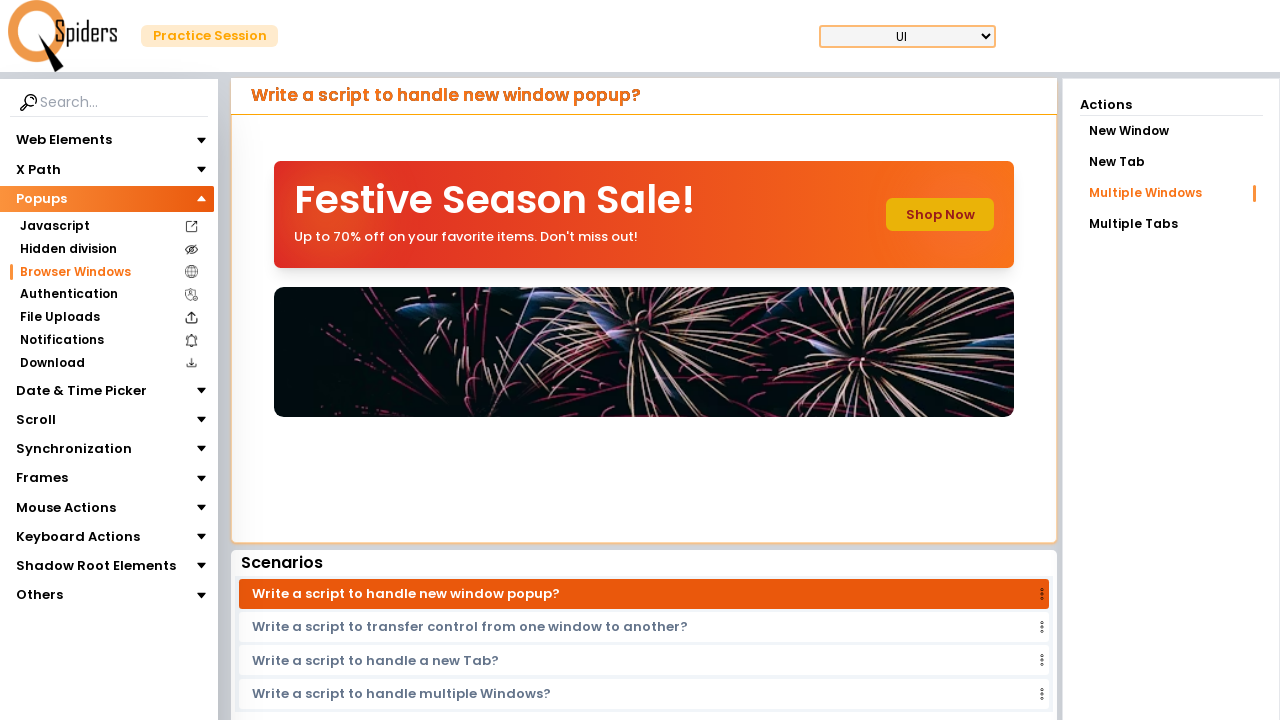

Retrieved window title: 'Demoapps - High-End Mobile Phone'
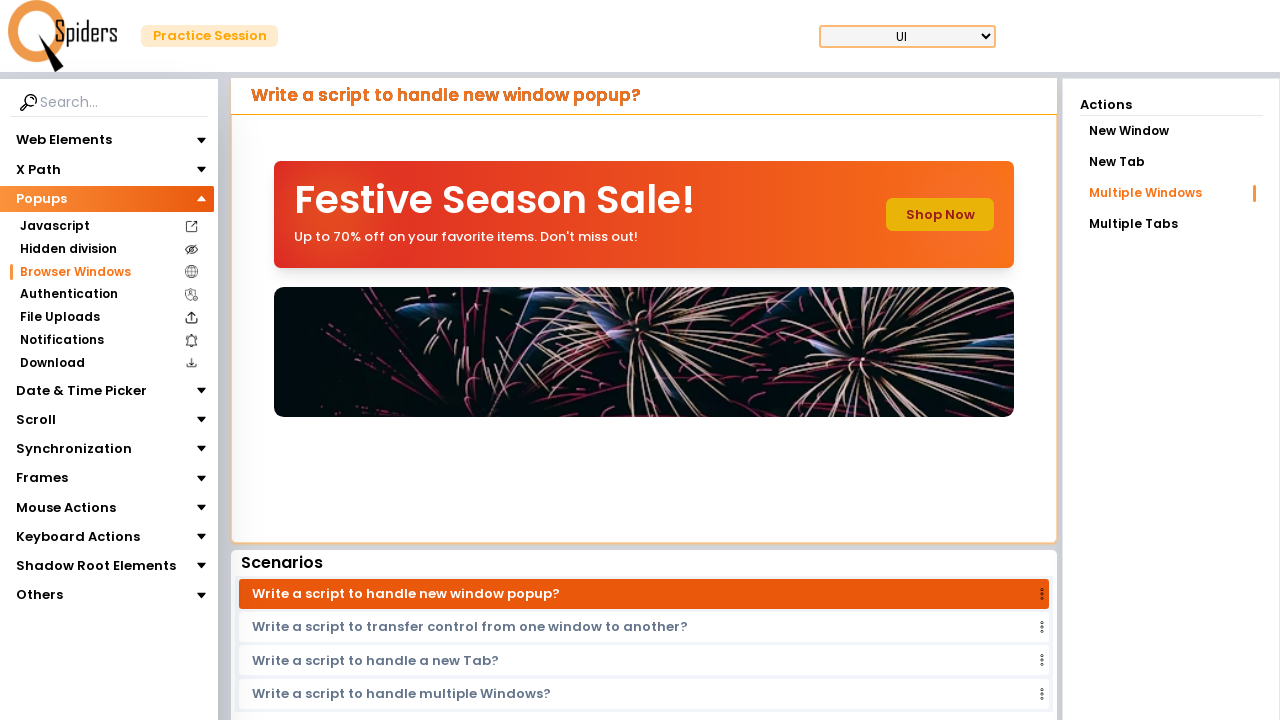

Waited for product name element in Mobile window
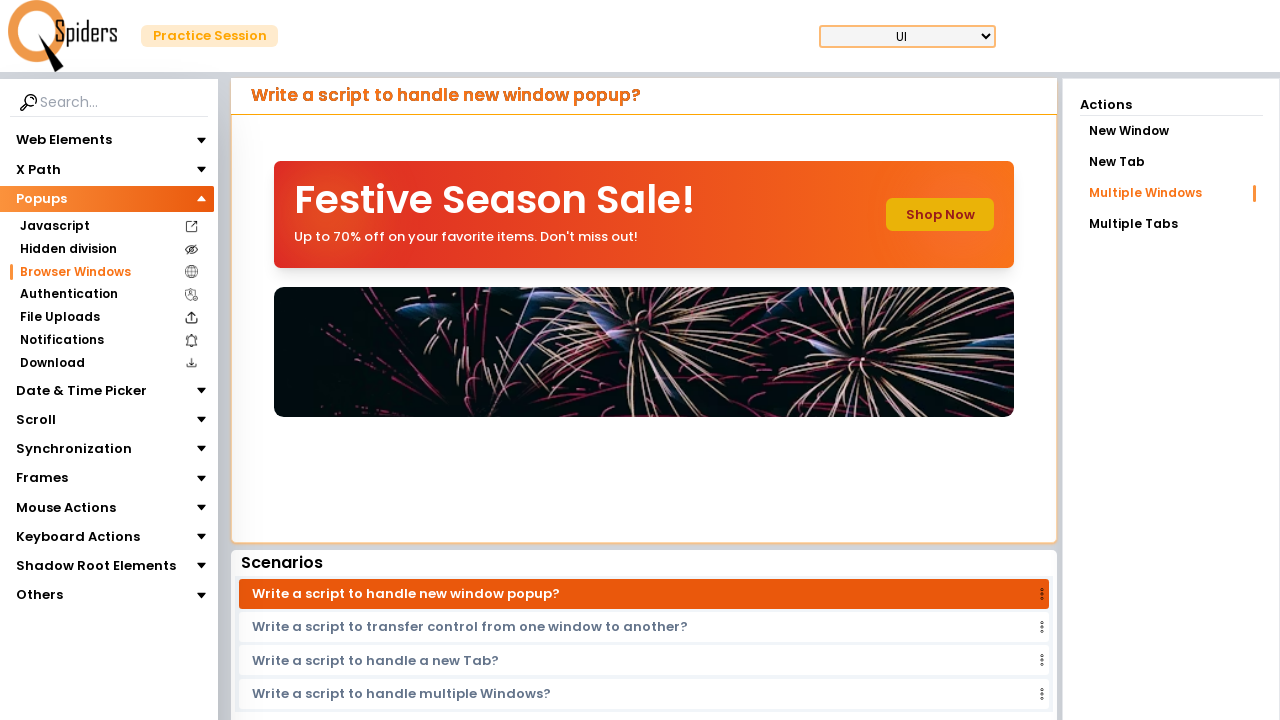

Closed Mobile product window
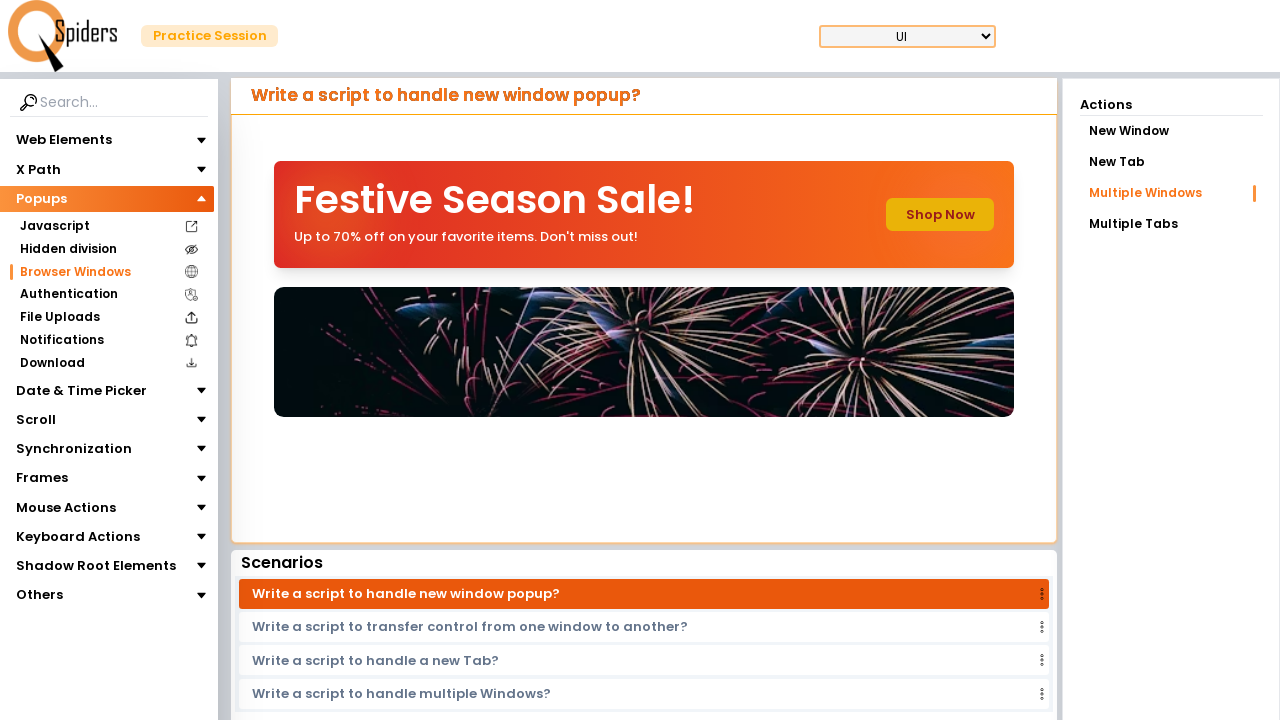

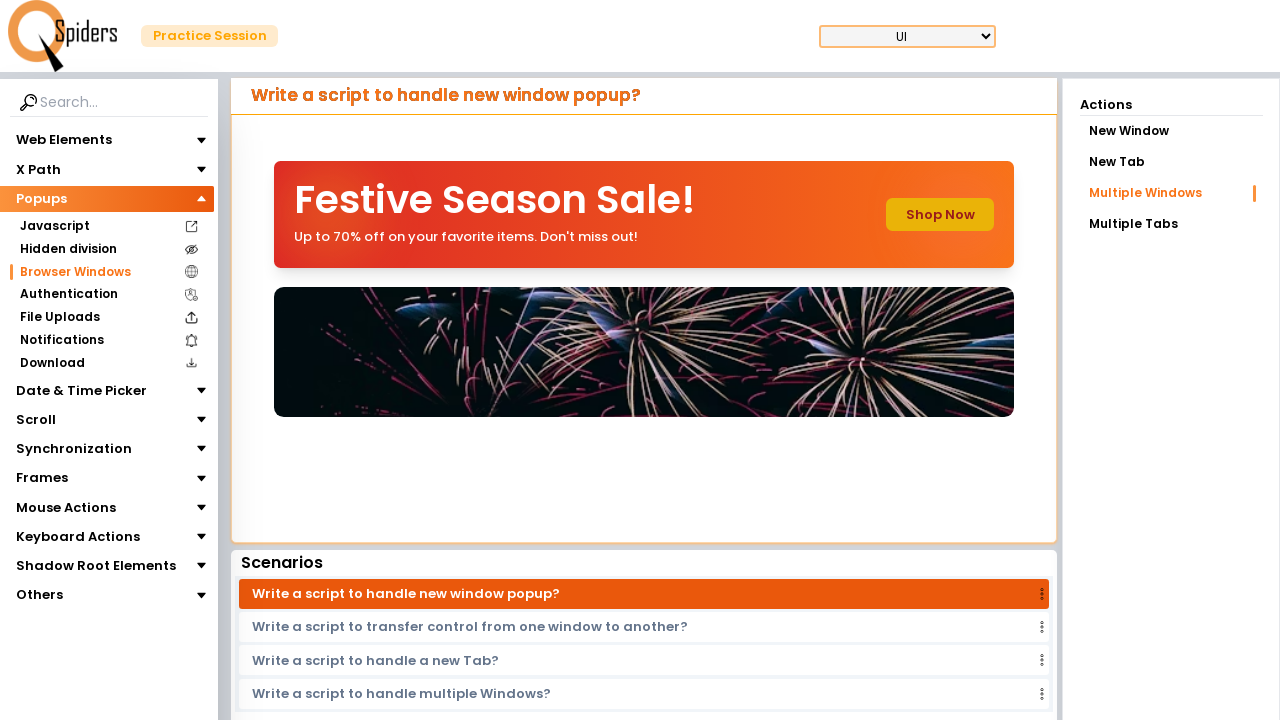